Tests checkbox functionality by checking the first checkbox and unchecking the second

Starting URL: http://the-internet.herokuapp.com/

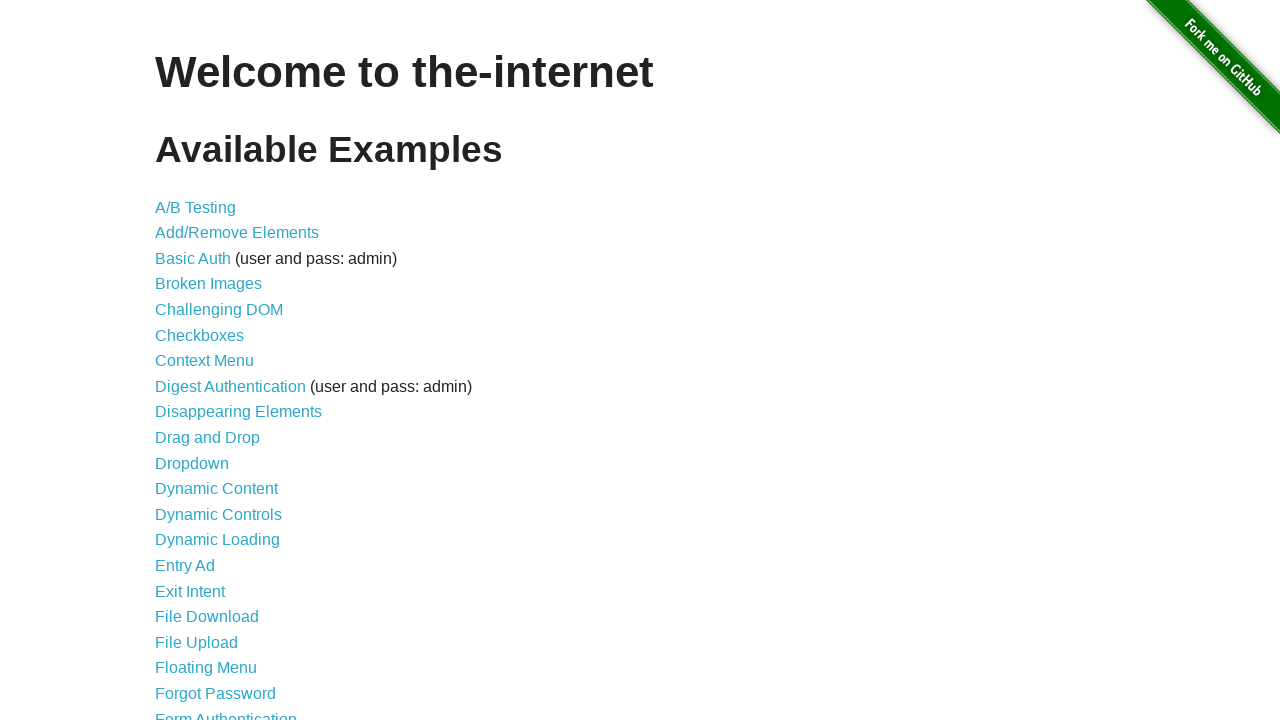

Clicked Checkboxes link to navigate to checkboxes test page at (200, 335) on internal:role=link[name="Checkboxes"i]
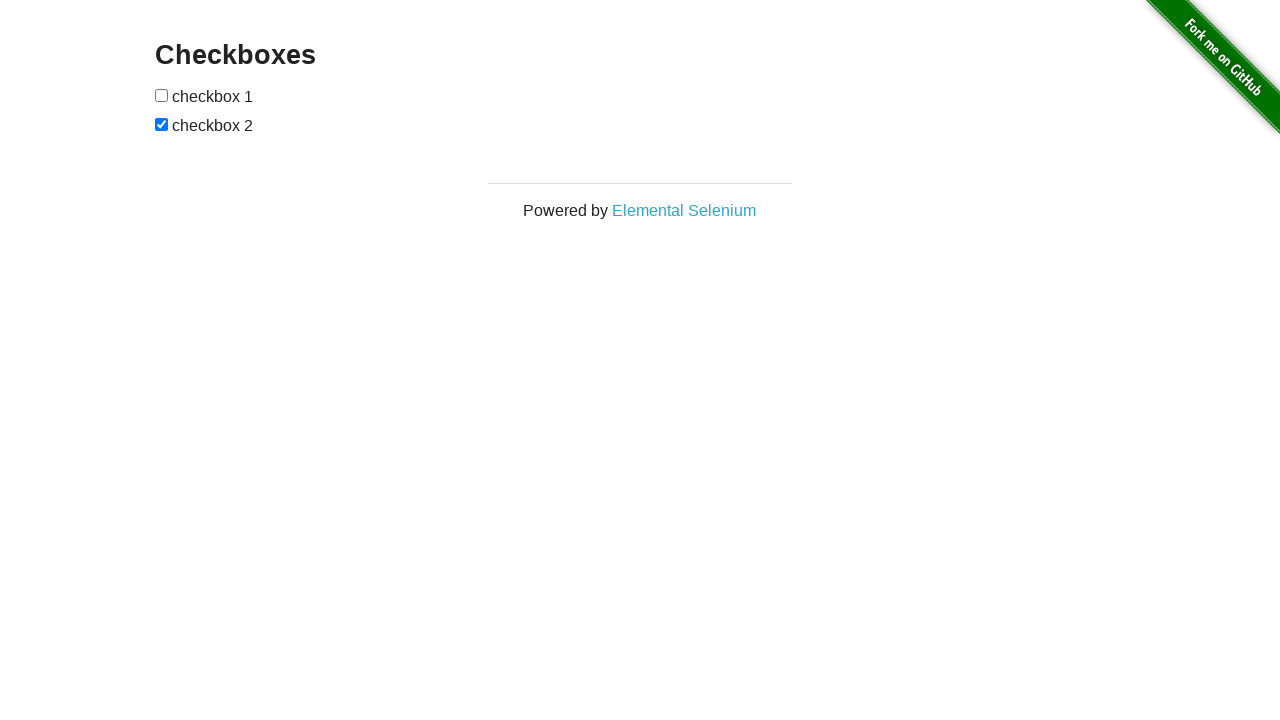

Checked the first checkbox at (162, 95) on input >> nth=0
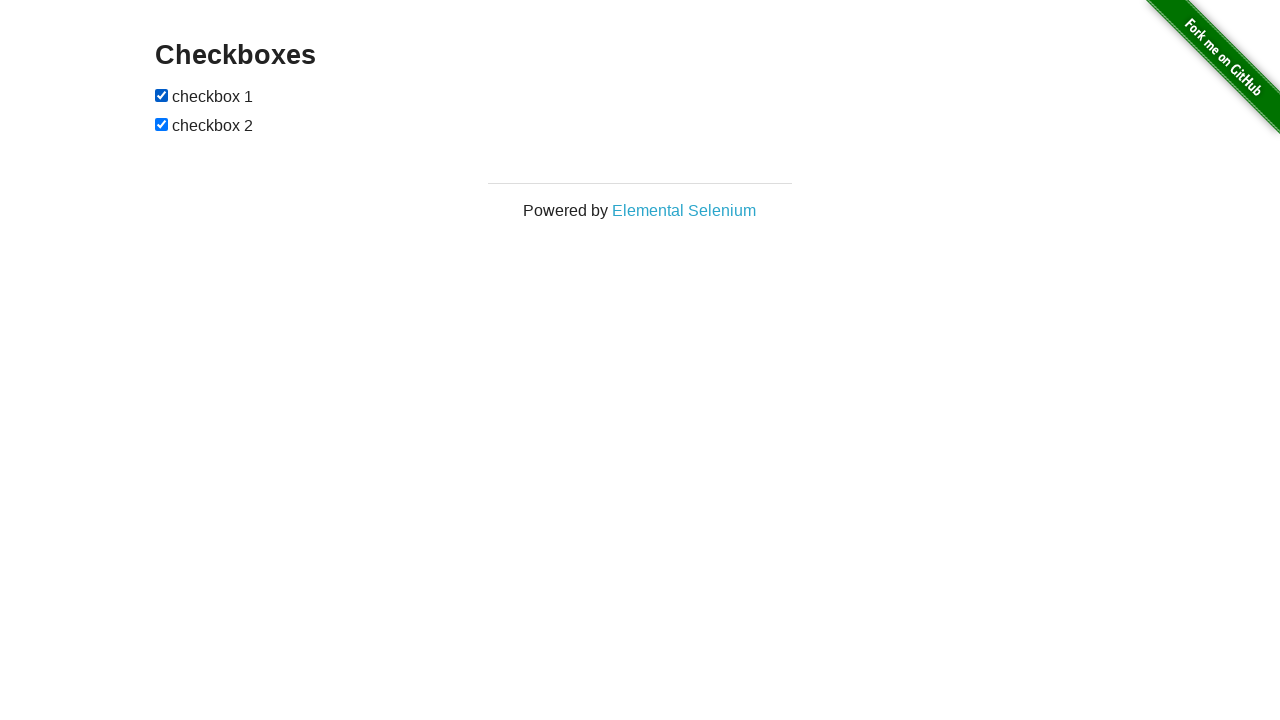

Unchecked the second checkbox at (162, 124) on internal:role=checkbox >> nth=1
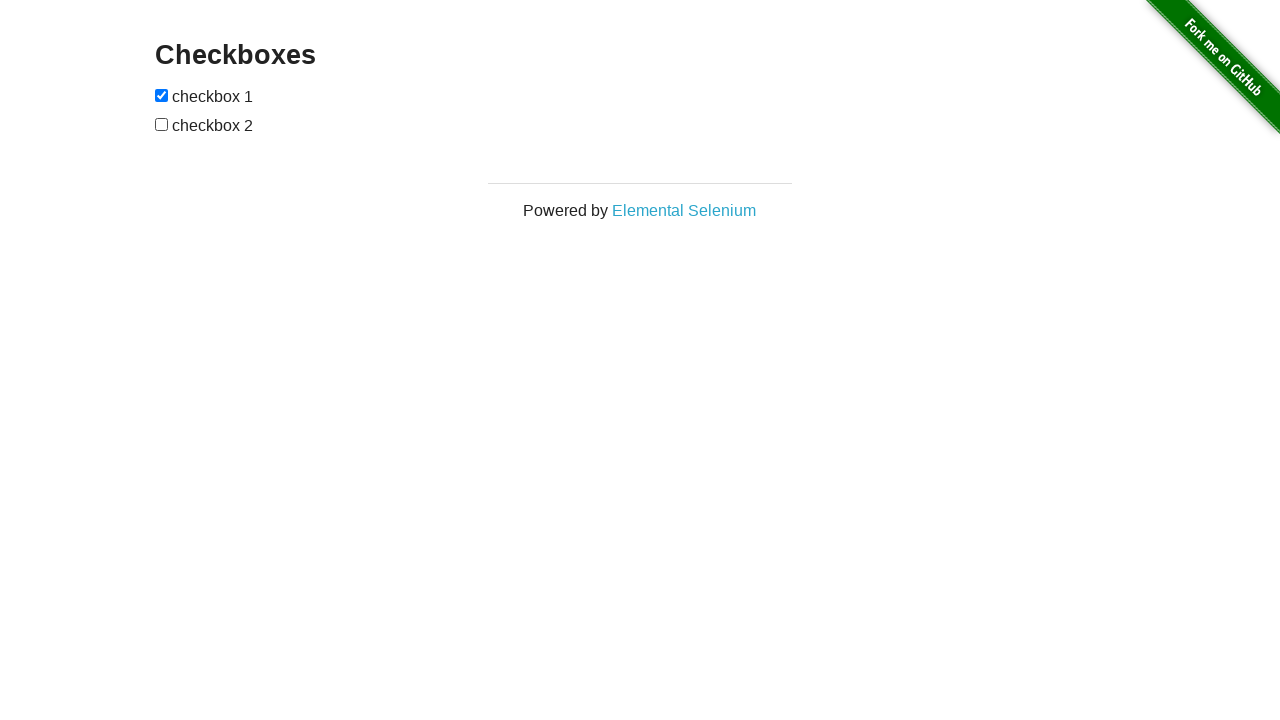

Verified that the first checkbox is checked
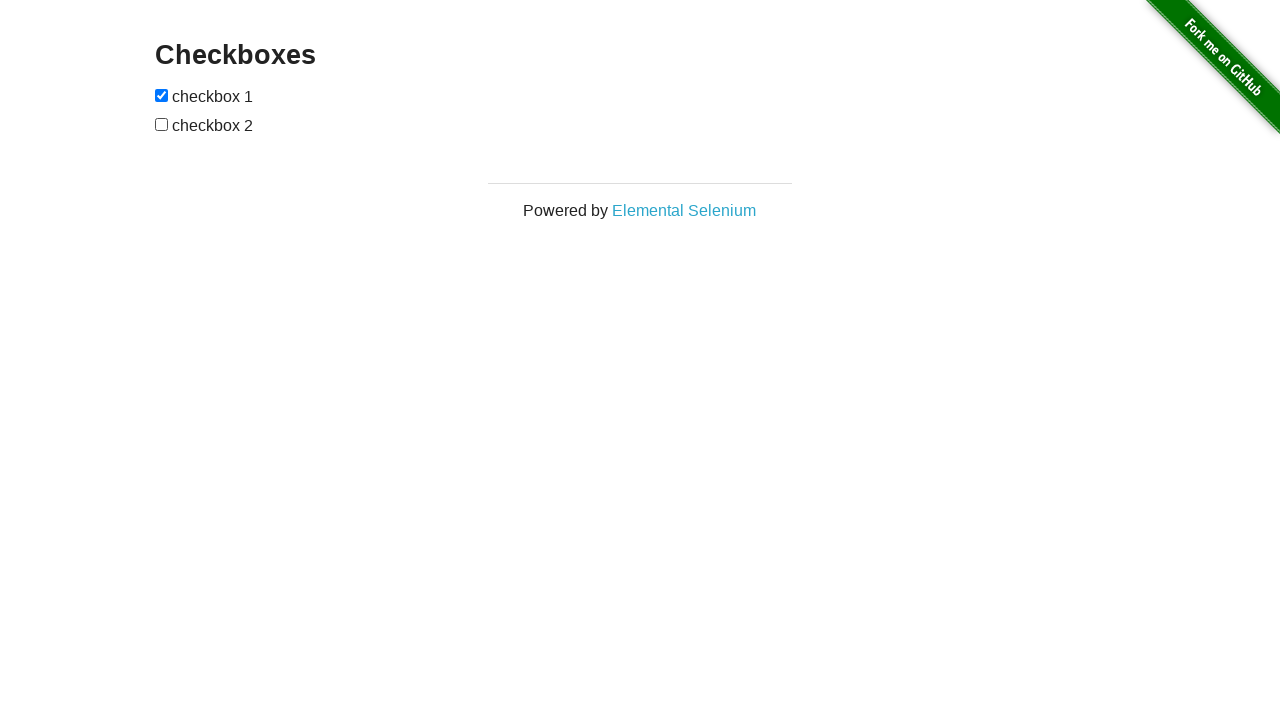

Verified that the second checkbox is unchecked
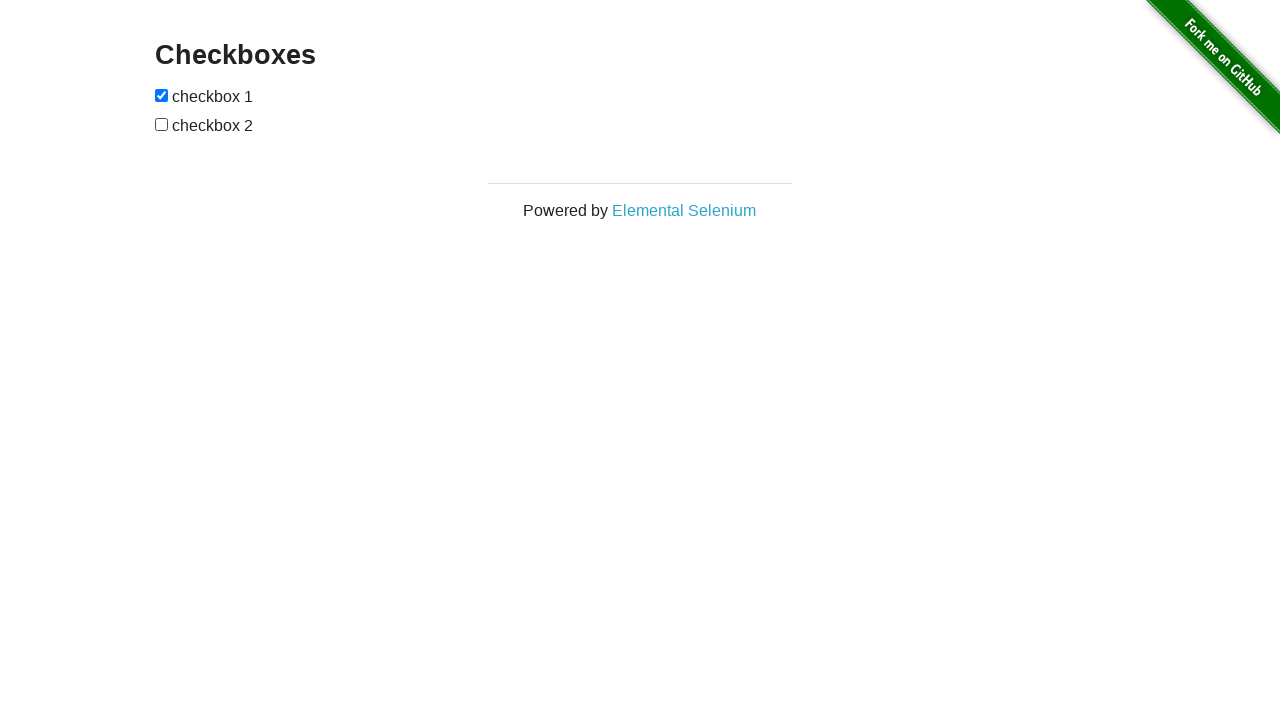

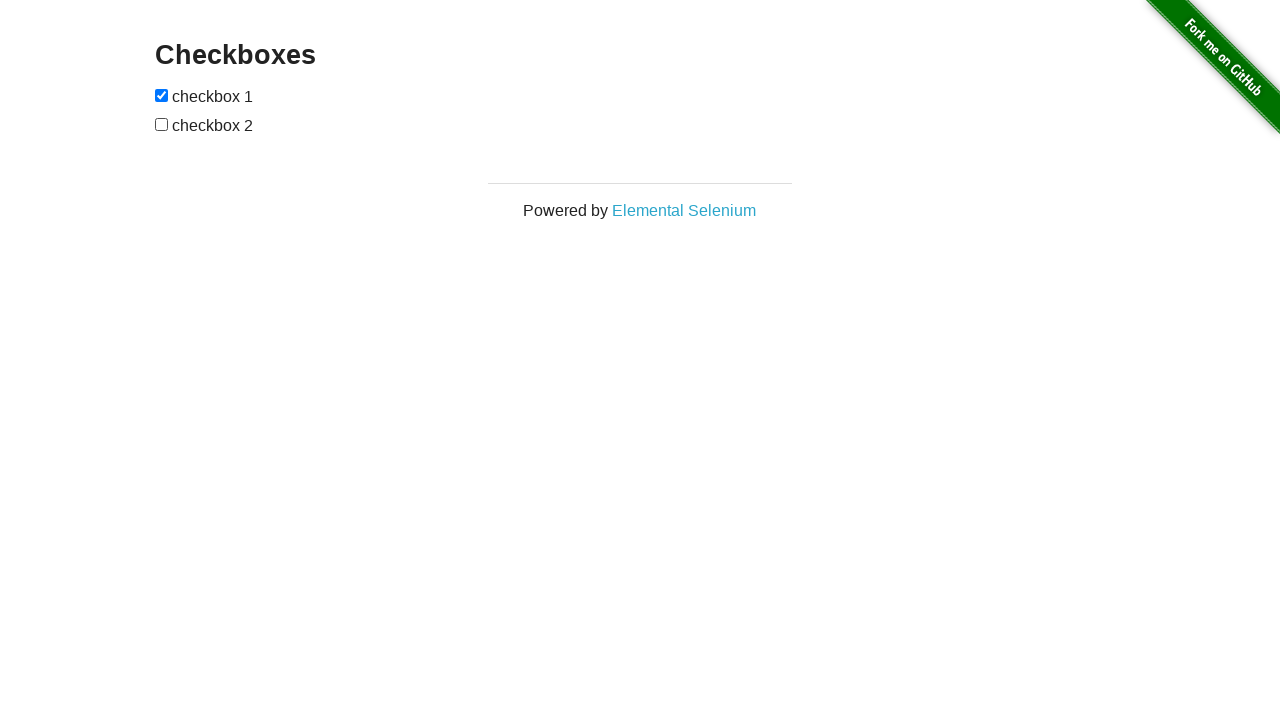